Tests stale element handling by removing a checkbox, waiting for it to disappear, then adding it back and verifying it's visible again

Starting URL: http://the-internet.herokuapp.com/dynamic_controls

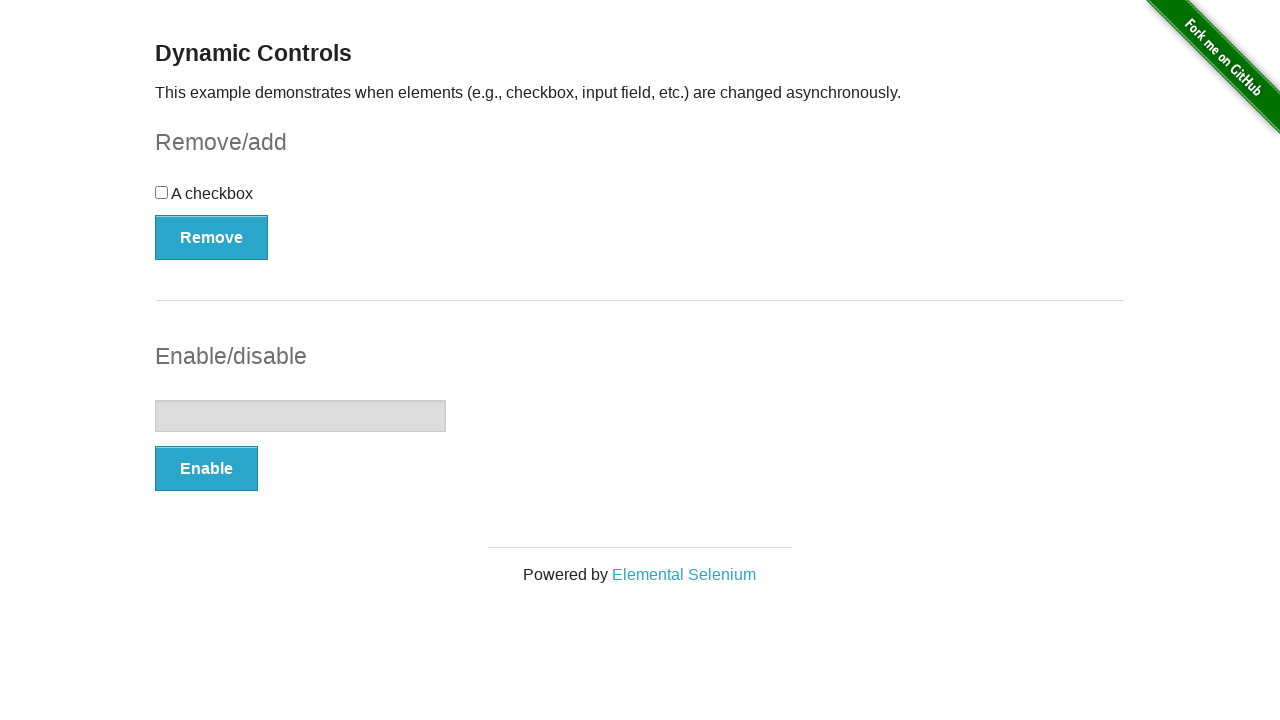

Clicked Remove button to remove checkbox at (212, 237) on xpath=//button[contains(text(),'Remove')]
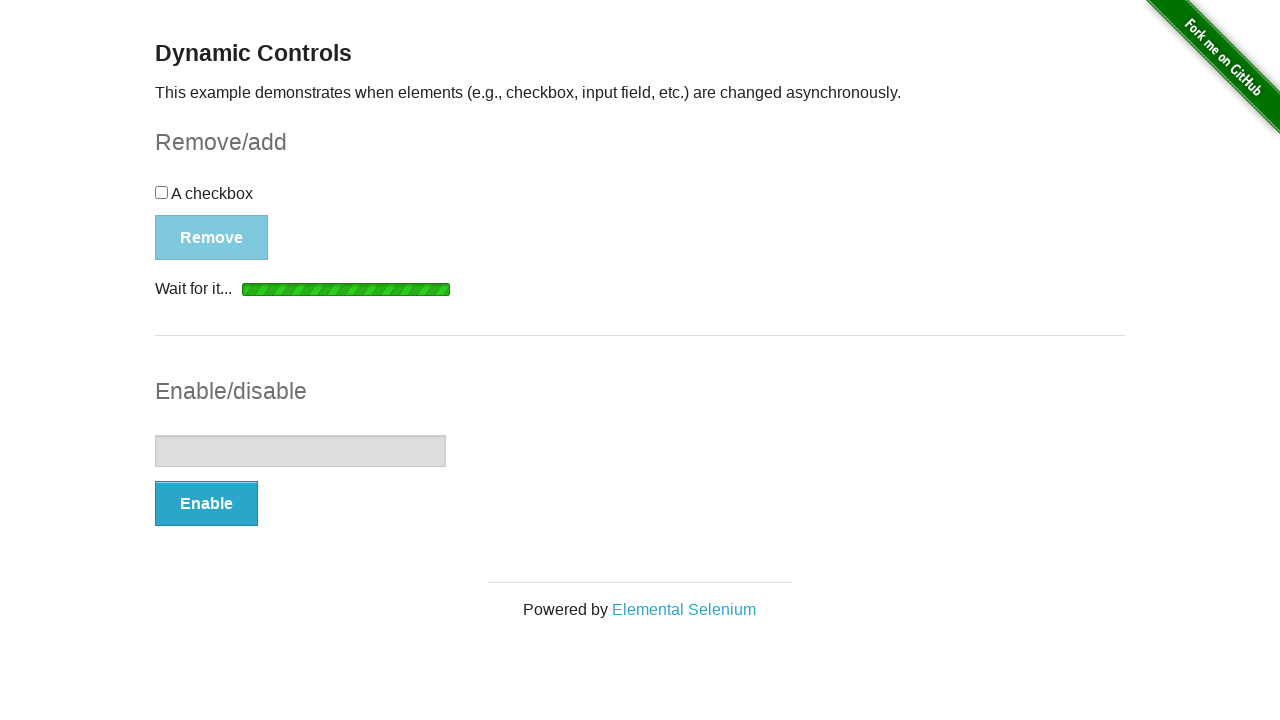

Waited for checkbox to disappear from DOM
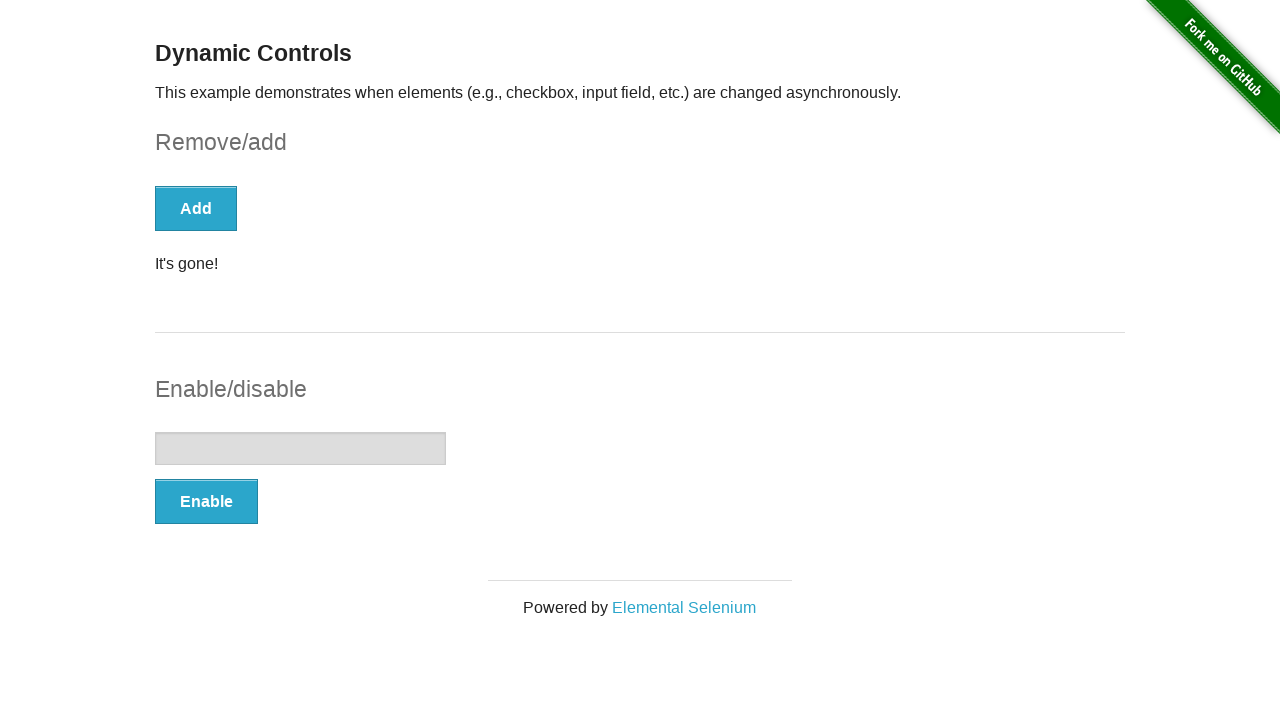

Clicked Add button to restore checkbox at (196, 208) on xpath=//button[contains(text(),'Add')]
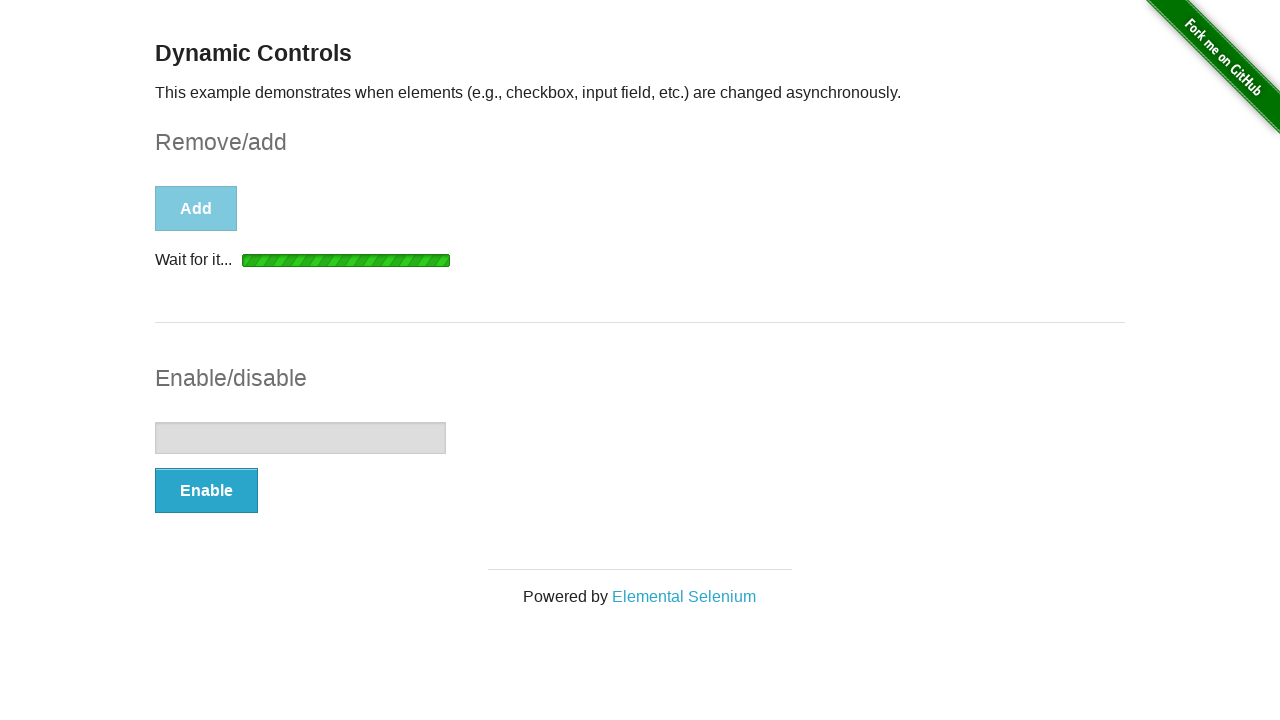

Waited for checkbox to reappear and become visible
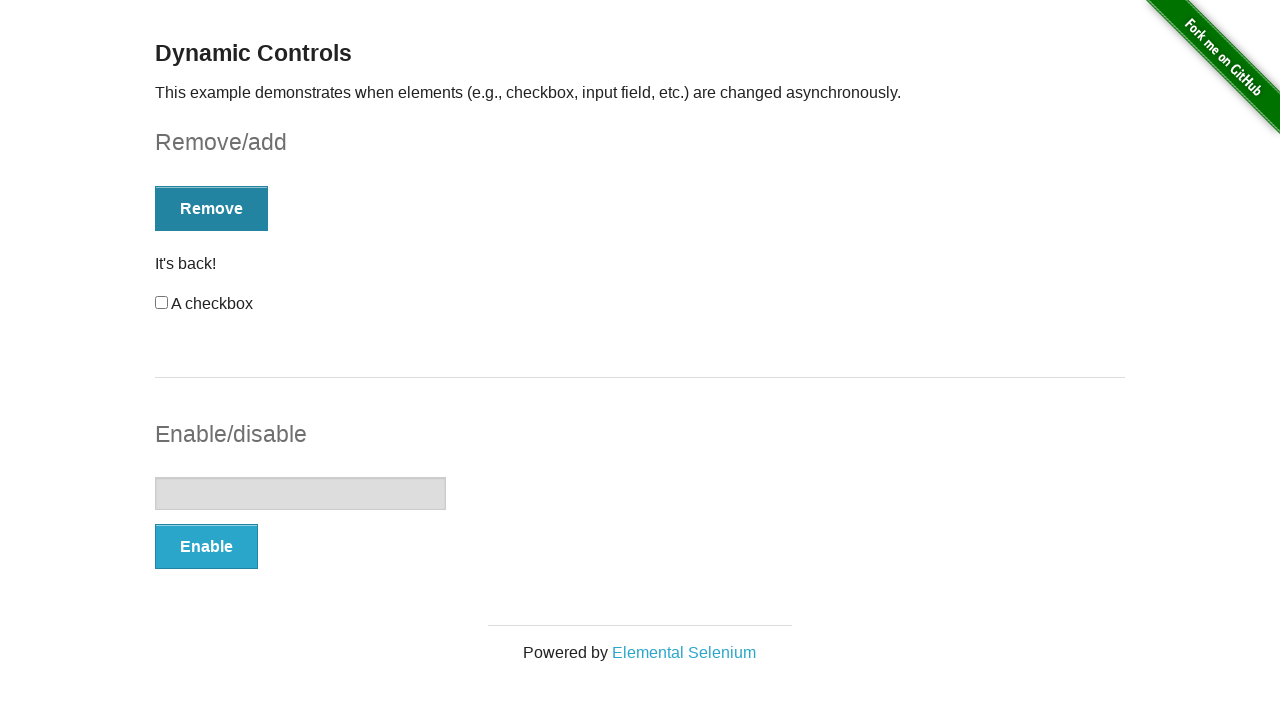

Verified checkbox is visible after being re-added
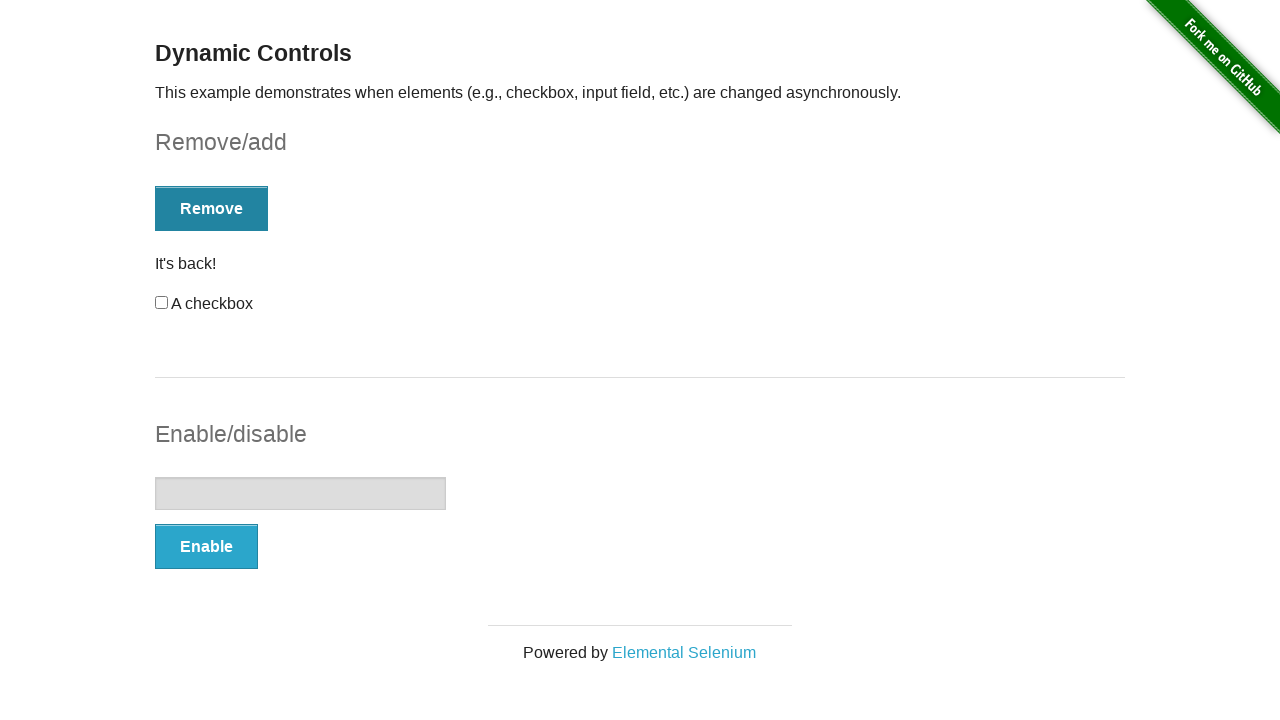

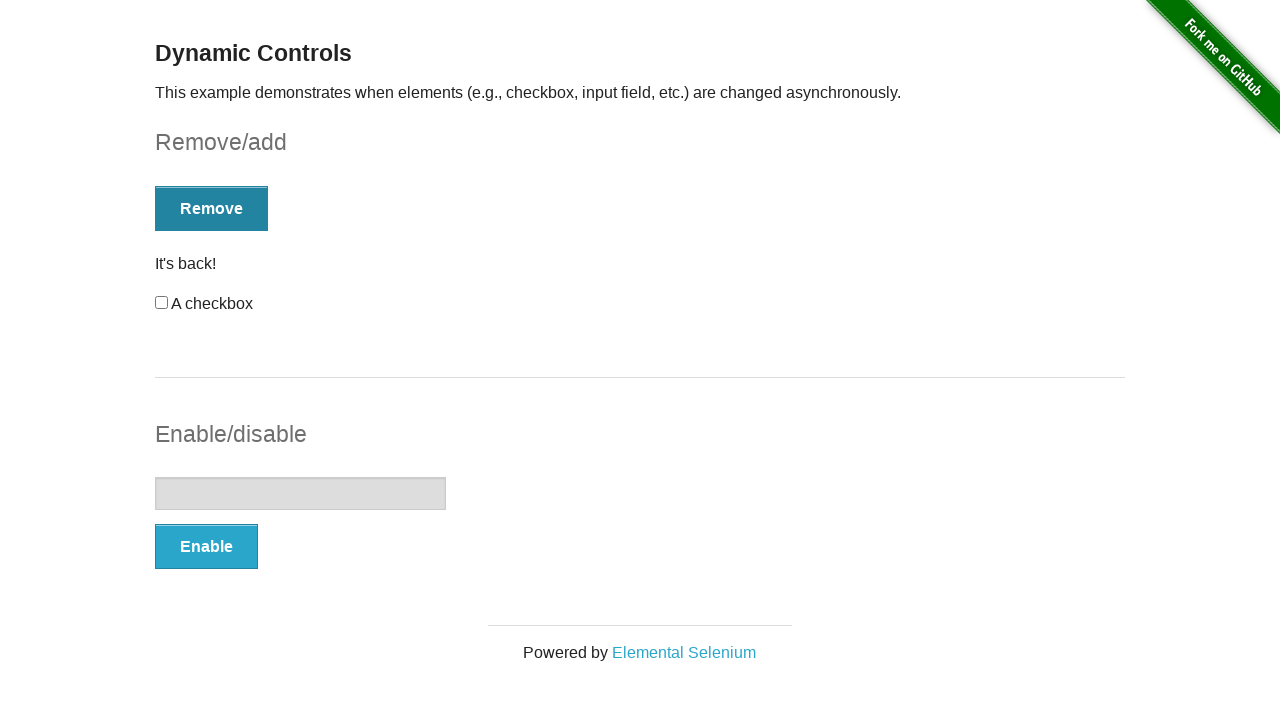